Tests window handling functionality by opening multiple windows, switching between them to fill forms, and returning to the parent window

Starting URL: https://www.hyrtutorials.com/p/window-handles-practice.html

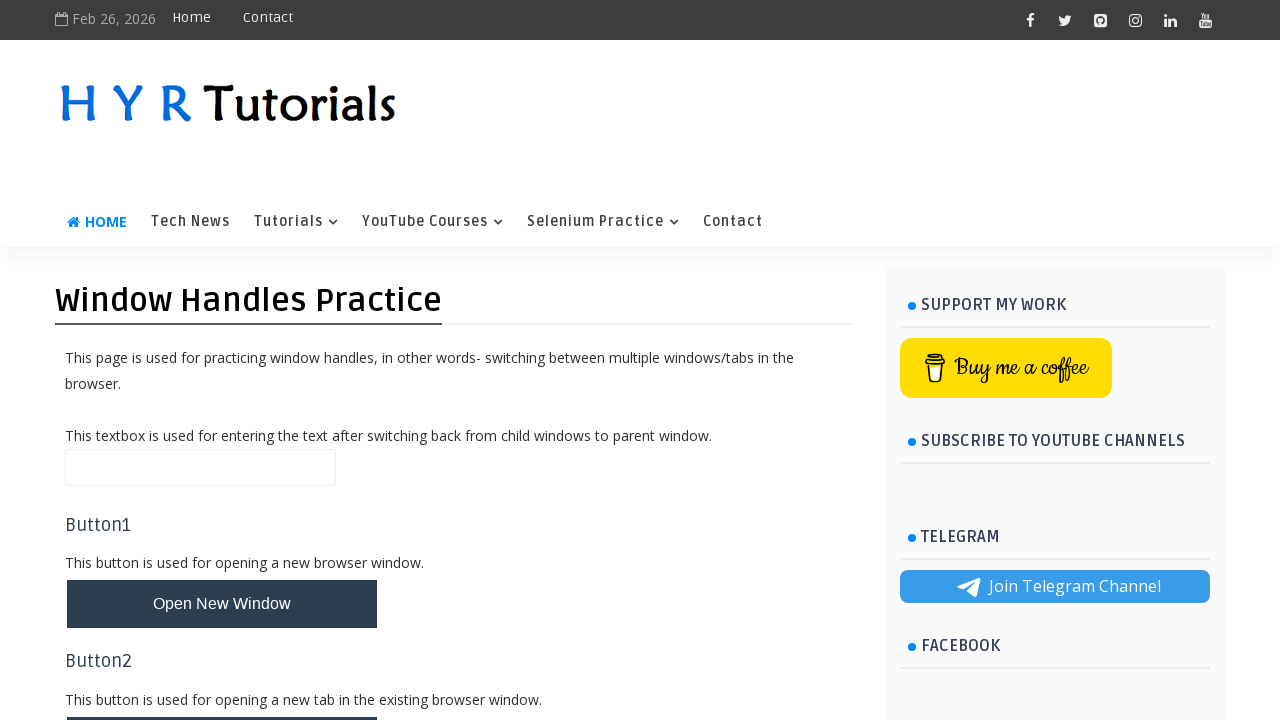

Stored main page reference
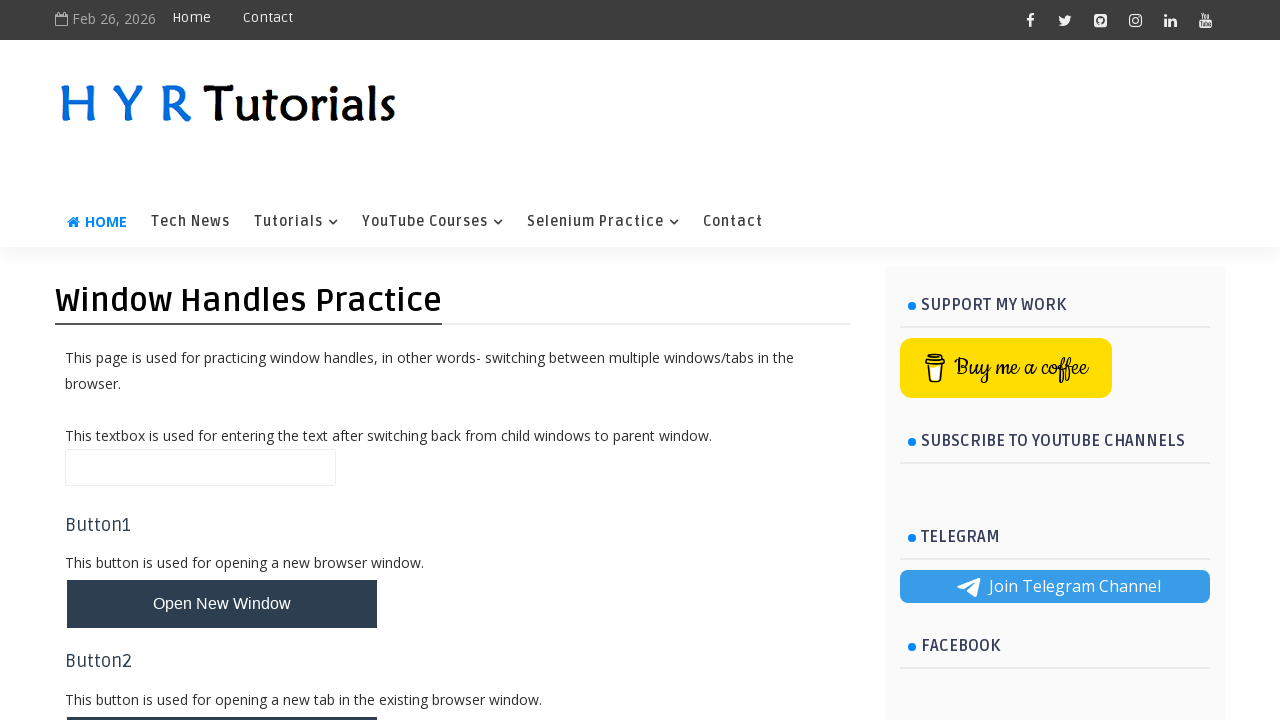

Clicked button to open multiple windows at (222, 361) on #newWindowsBtn
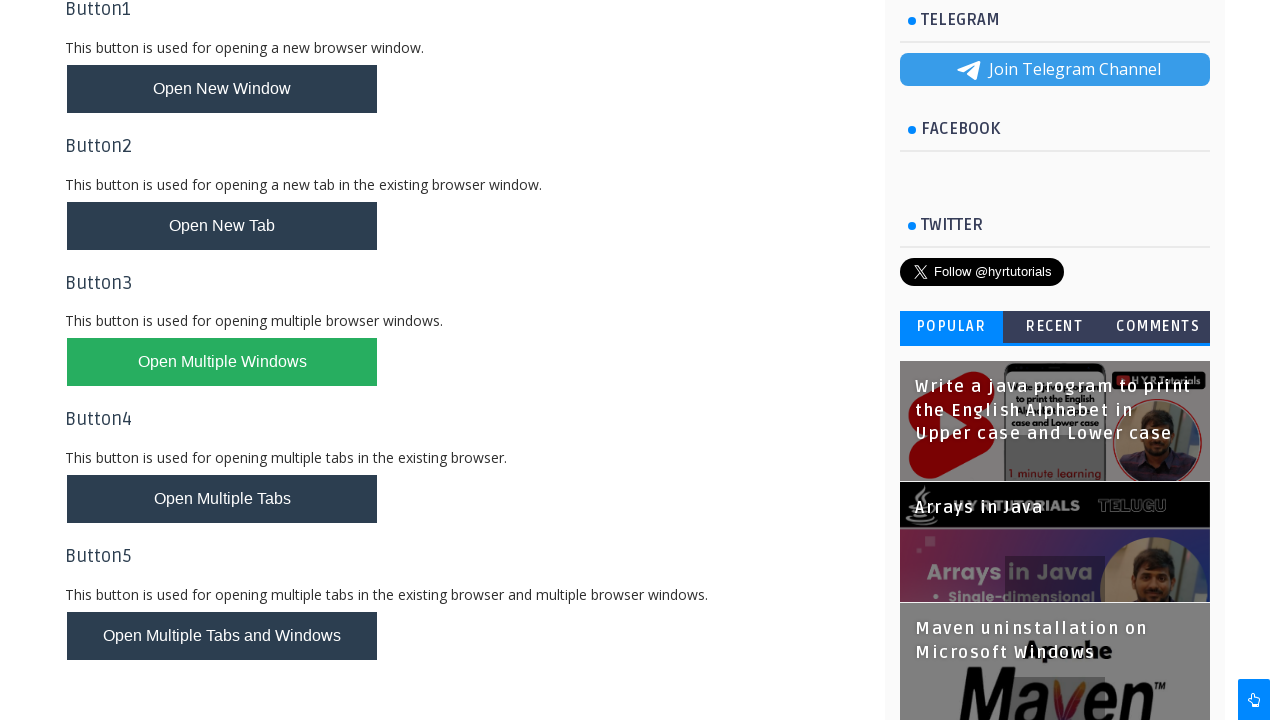

Waited for new windows to open
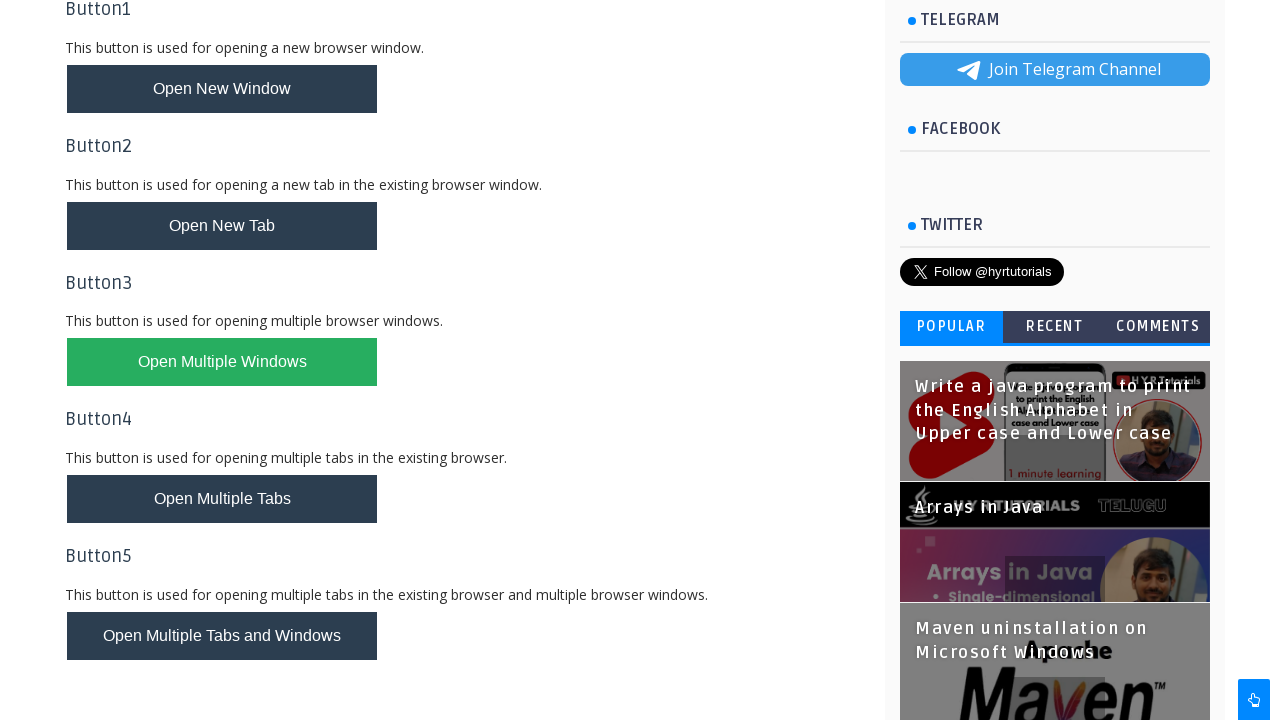

Retrieved all open pages from context
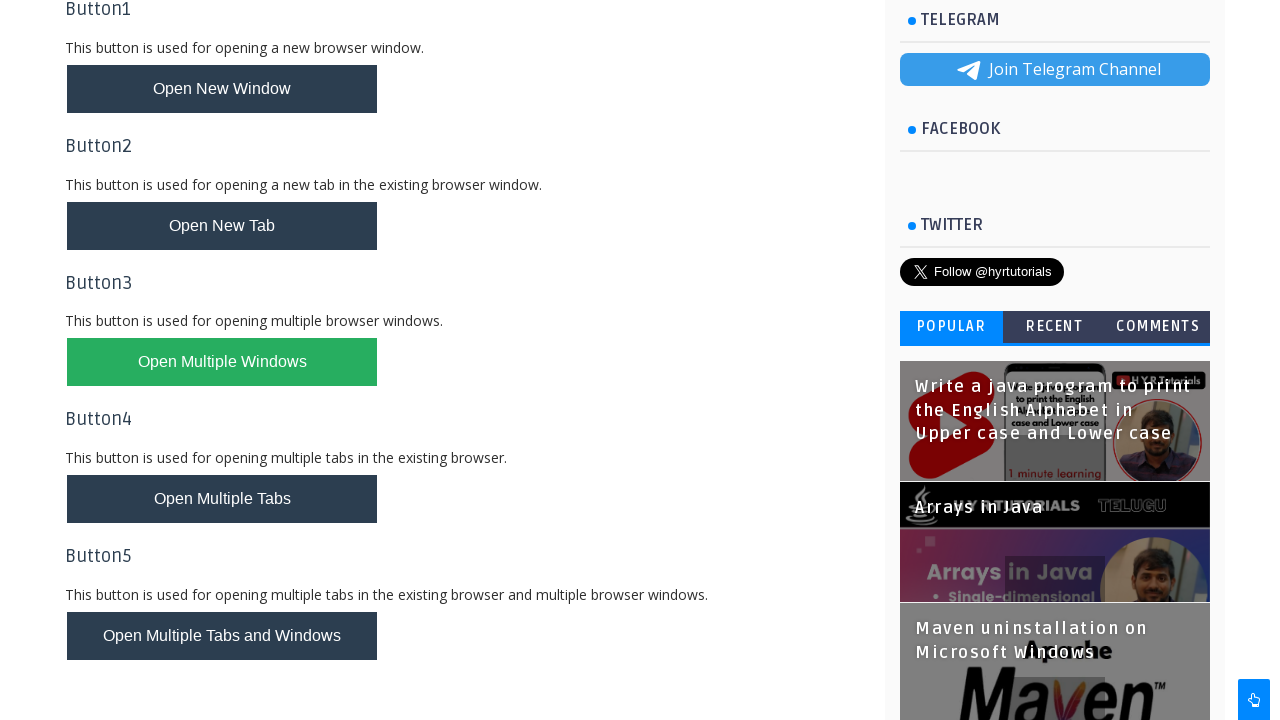

Switched to new window with title: Basic Controls - H Y R Tutorials
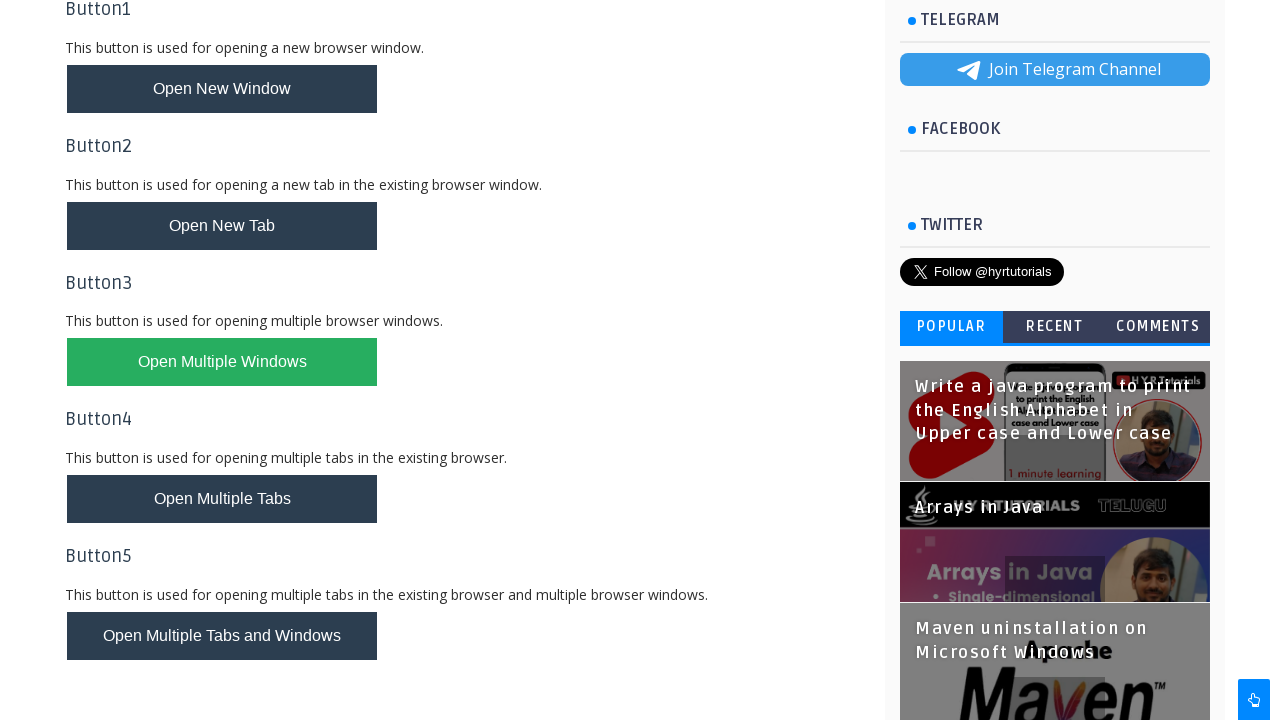

Filled first name field in Basic Controls window with 'bhavani' on #firstName
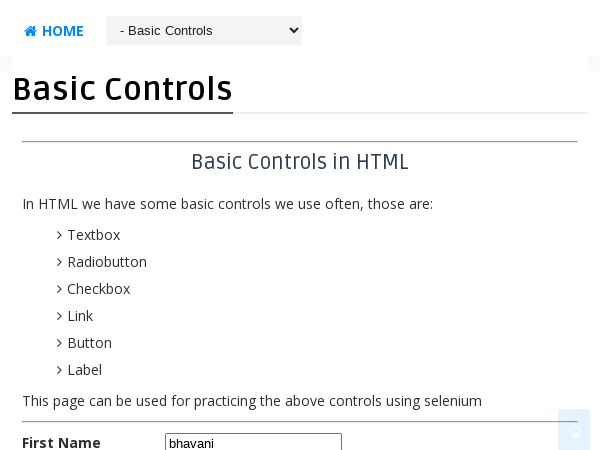

Closed Basic Controls window
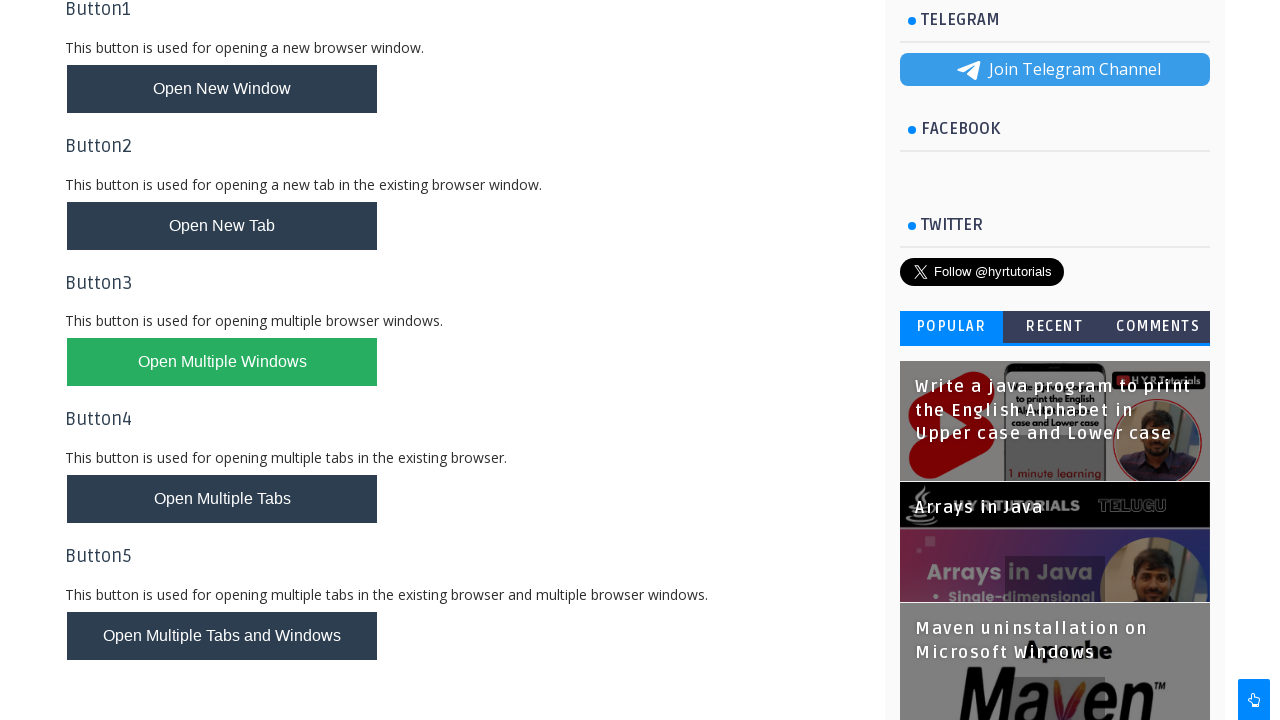

Switched to new window with title: XPath Practice - H Y R Tutorials
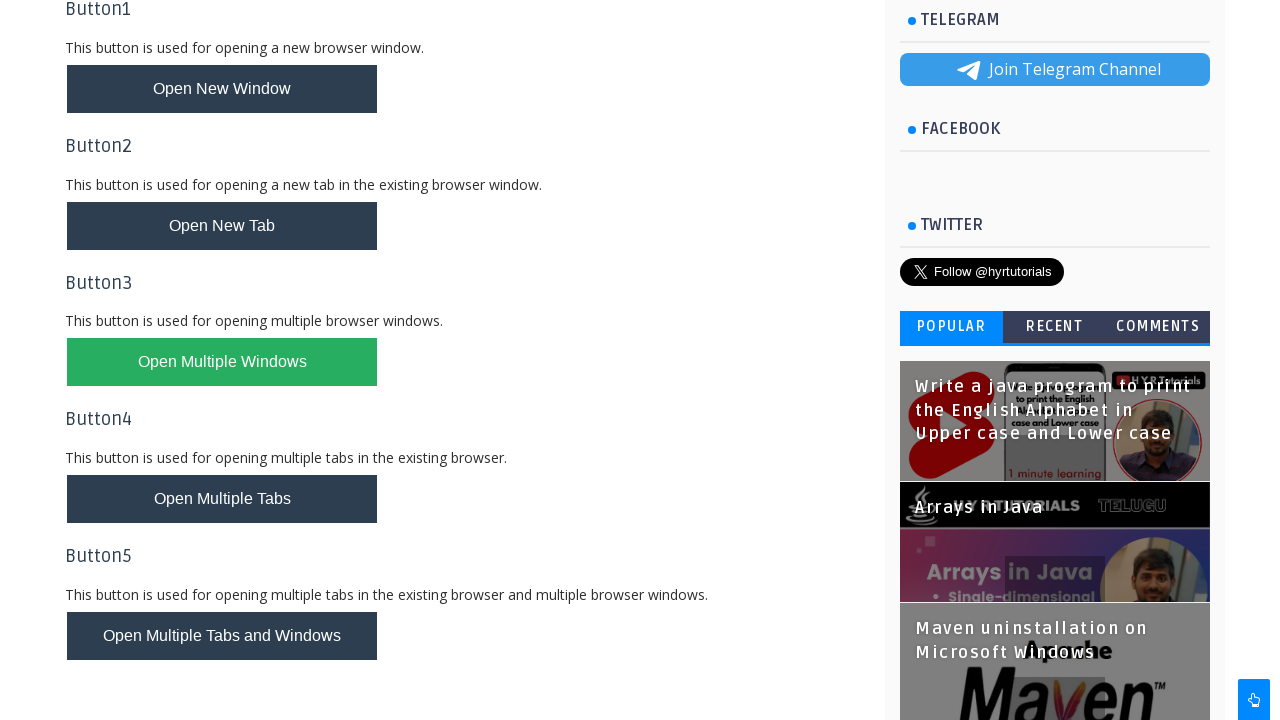

Filled name field in XPath Practice window with 'gayathri panneerselvam' on (//input[@name='name'])[1]
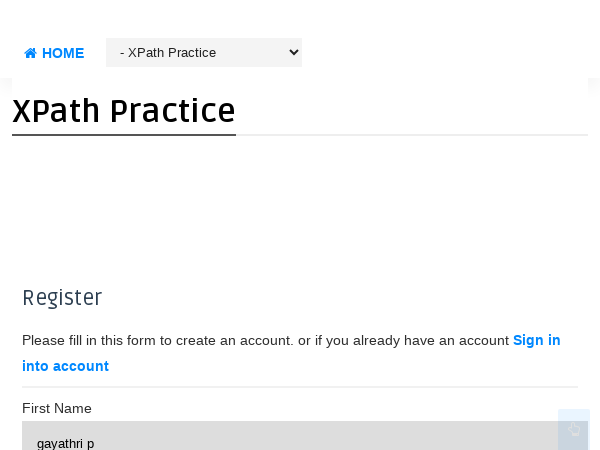

Closed XPath Practice window
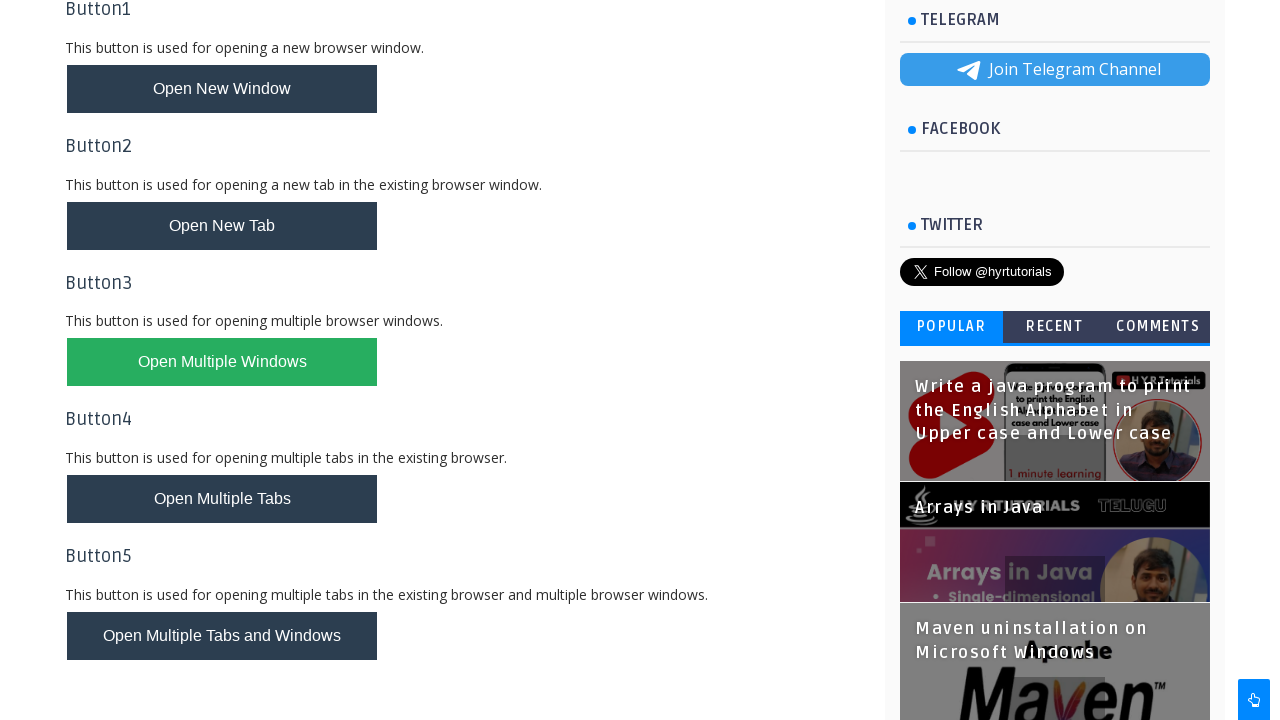

Filled name field in main window with 'gayathri' on #name
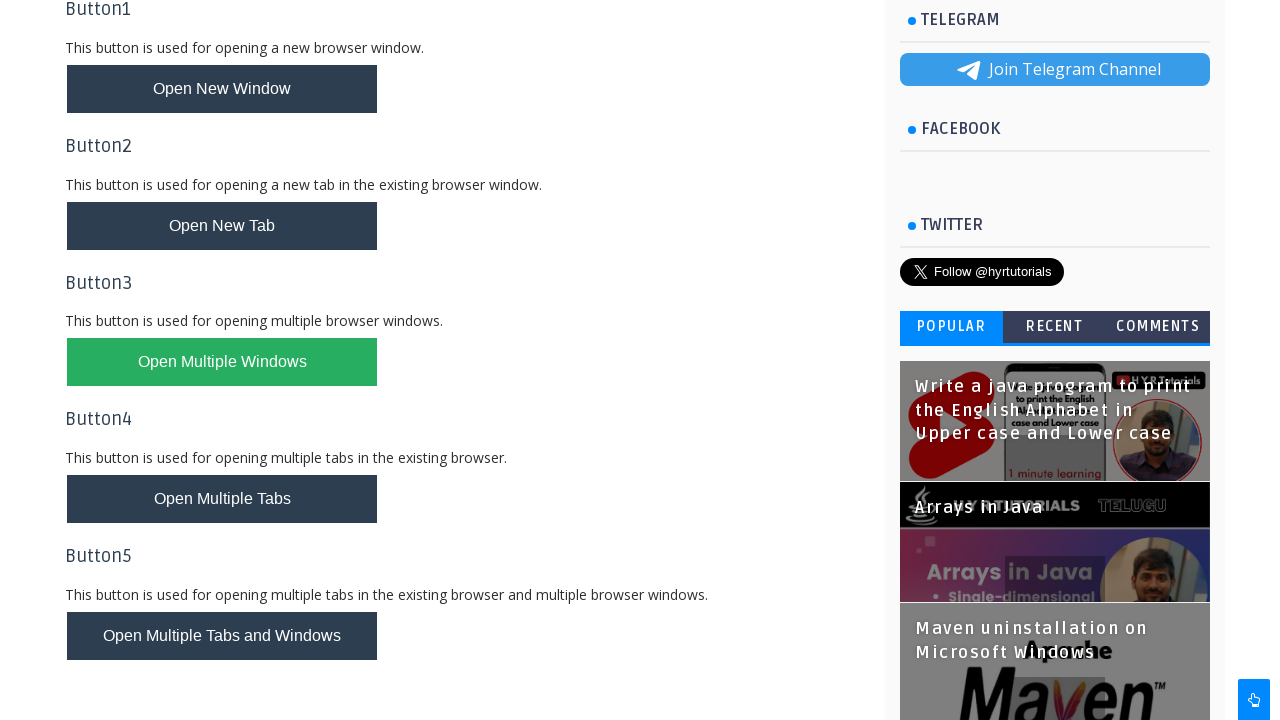

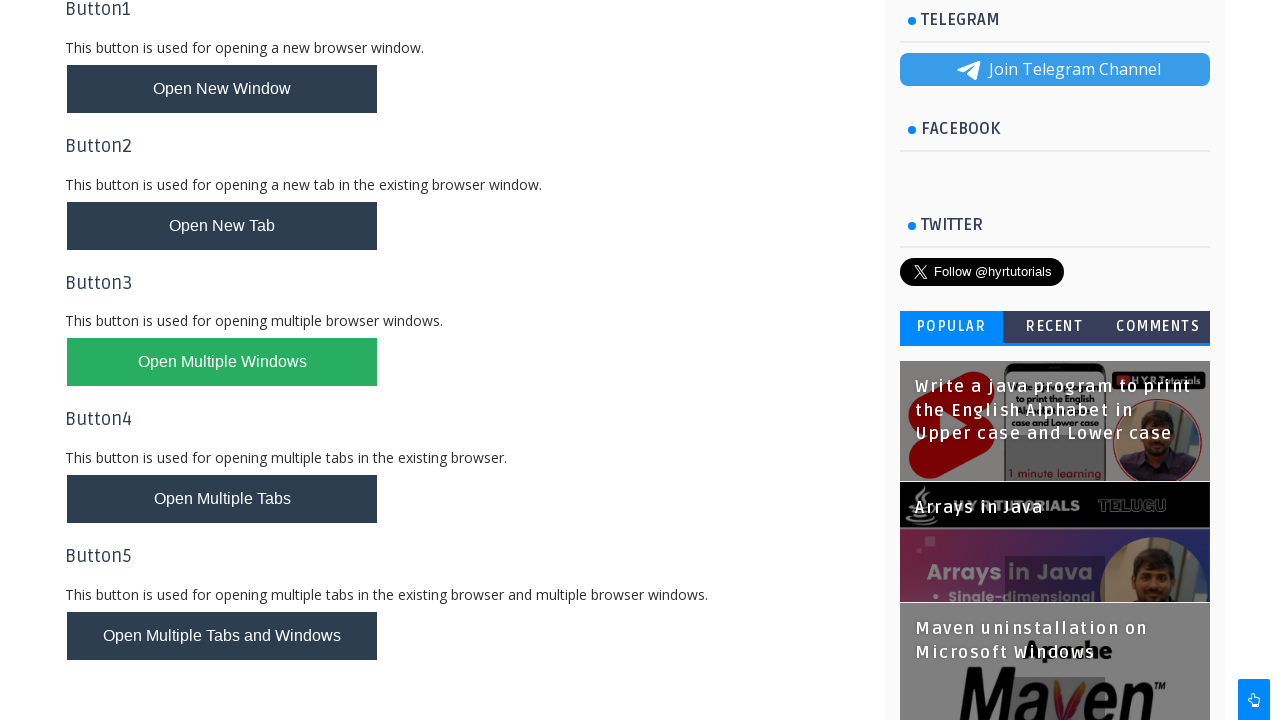